Tests an e-commerce checkout flow by searching for products, adding them to cart, applying a promo code, and verifying price calculations and discounts

Starting URL: https://rahulshettyacademy.com/seleniumPractise/

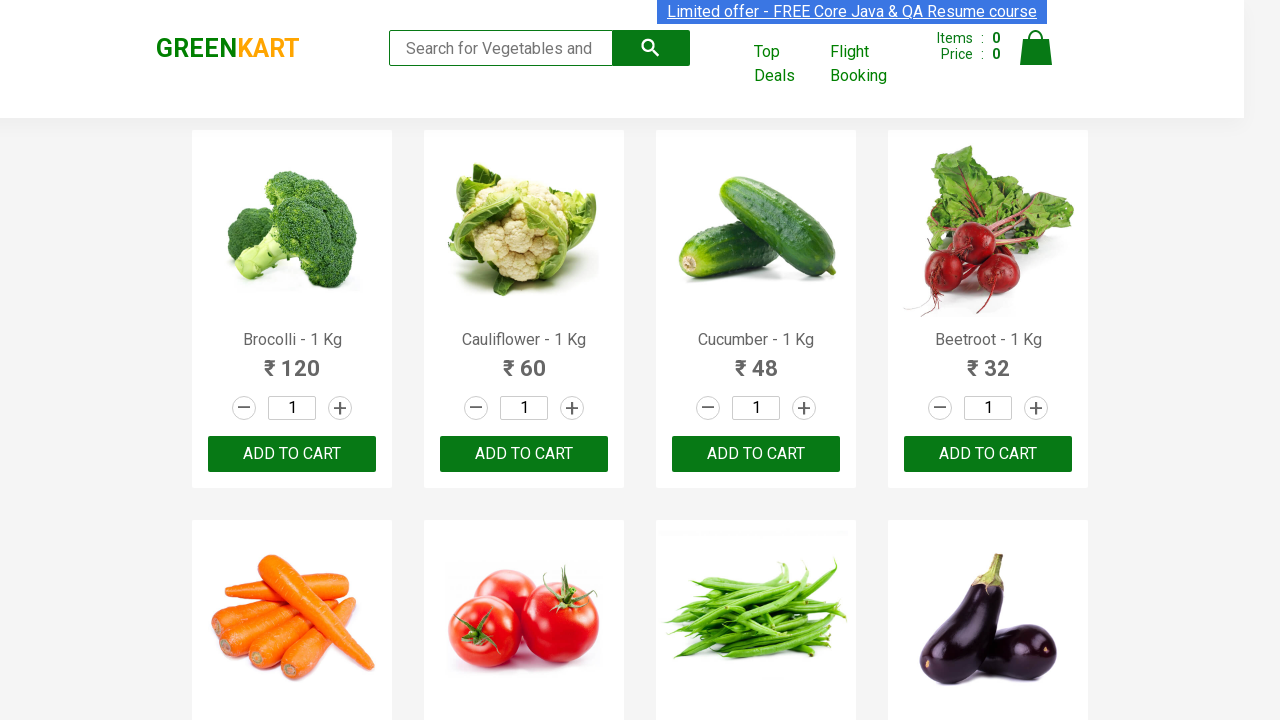

Filled search field with 'ber' on input.search-keyword
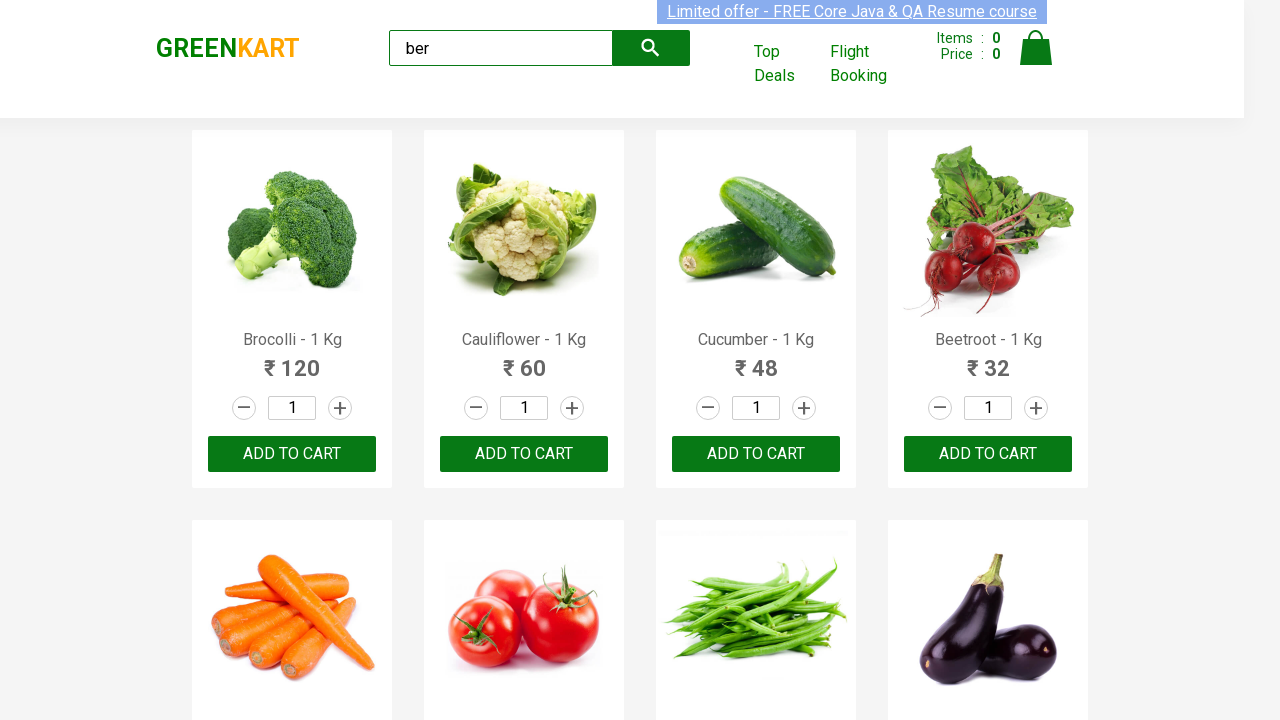

Waited 5 seconds for products to load
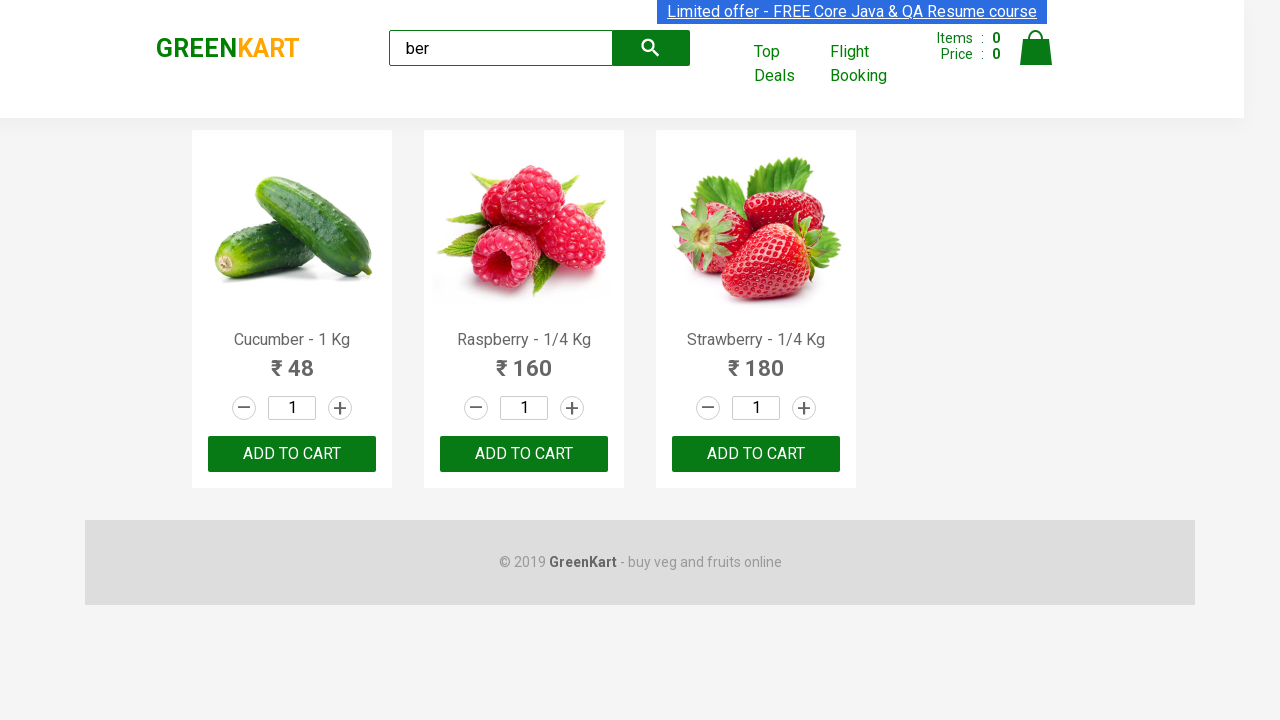

Retrieved all product elements
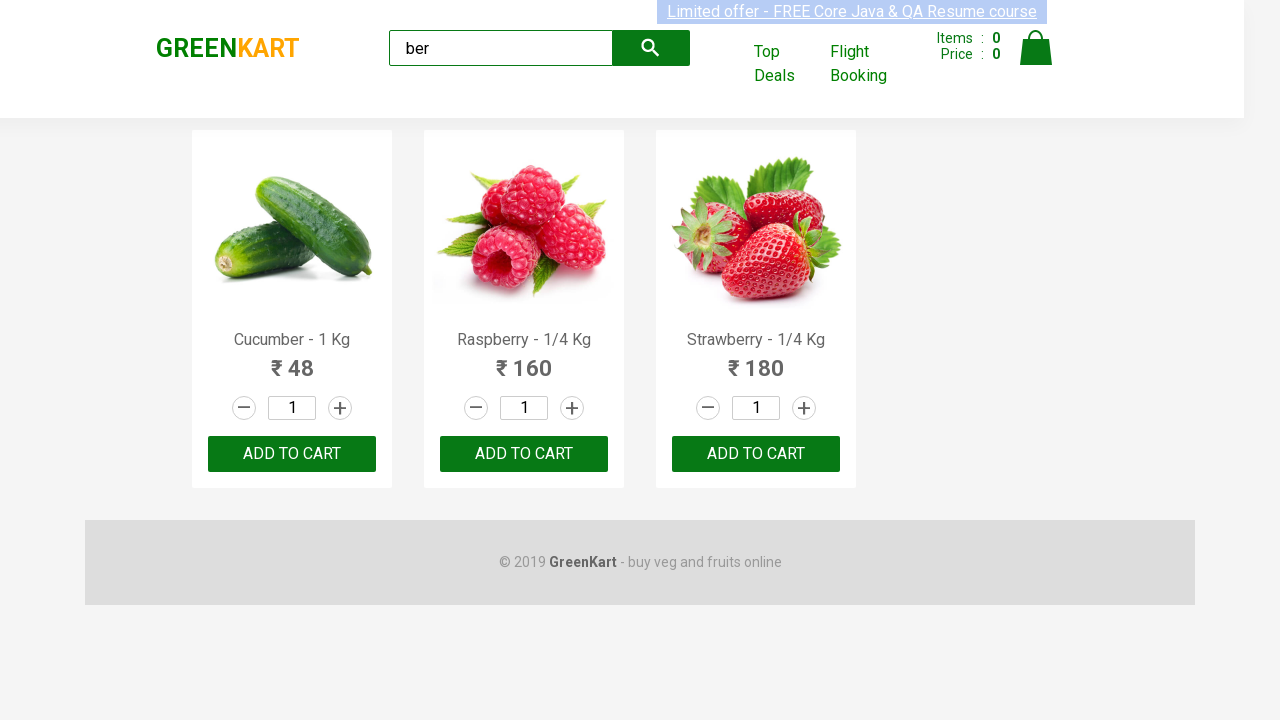

Verified 3 products are displayed
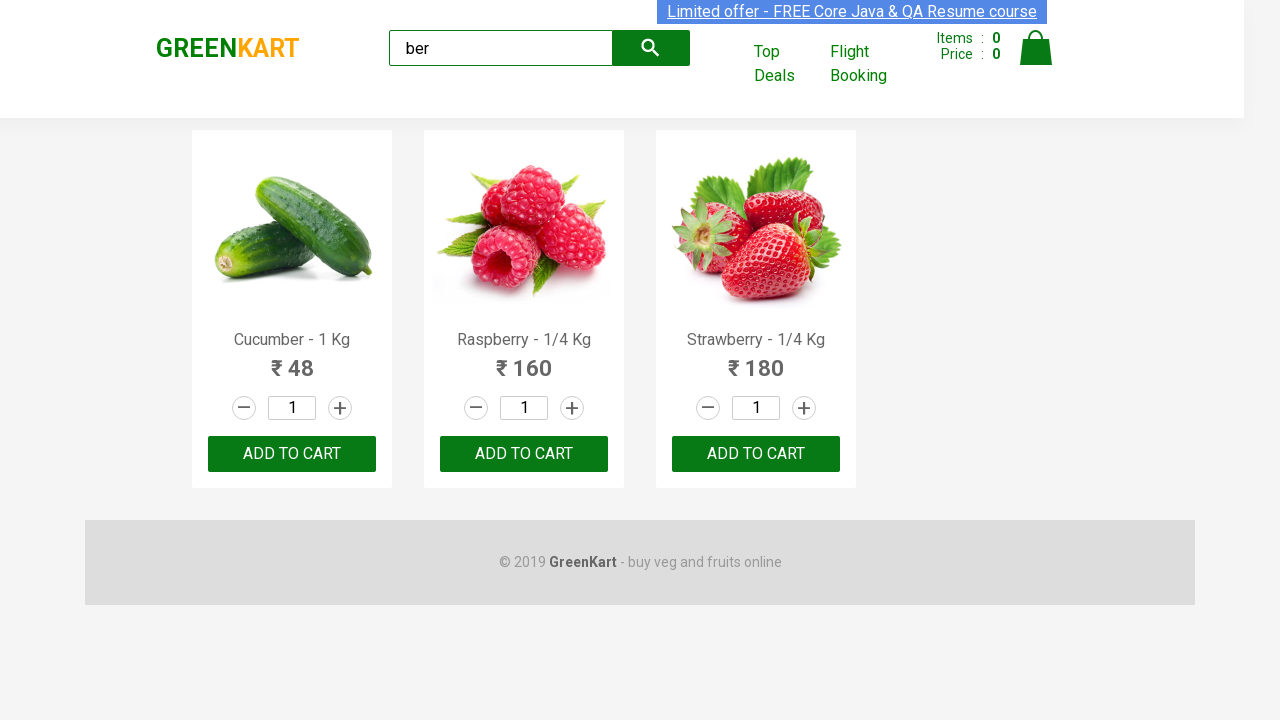

Retrieved all add to cart buttons
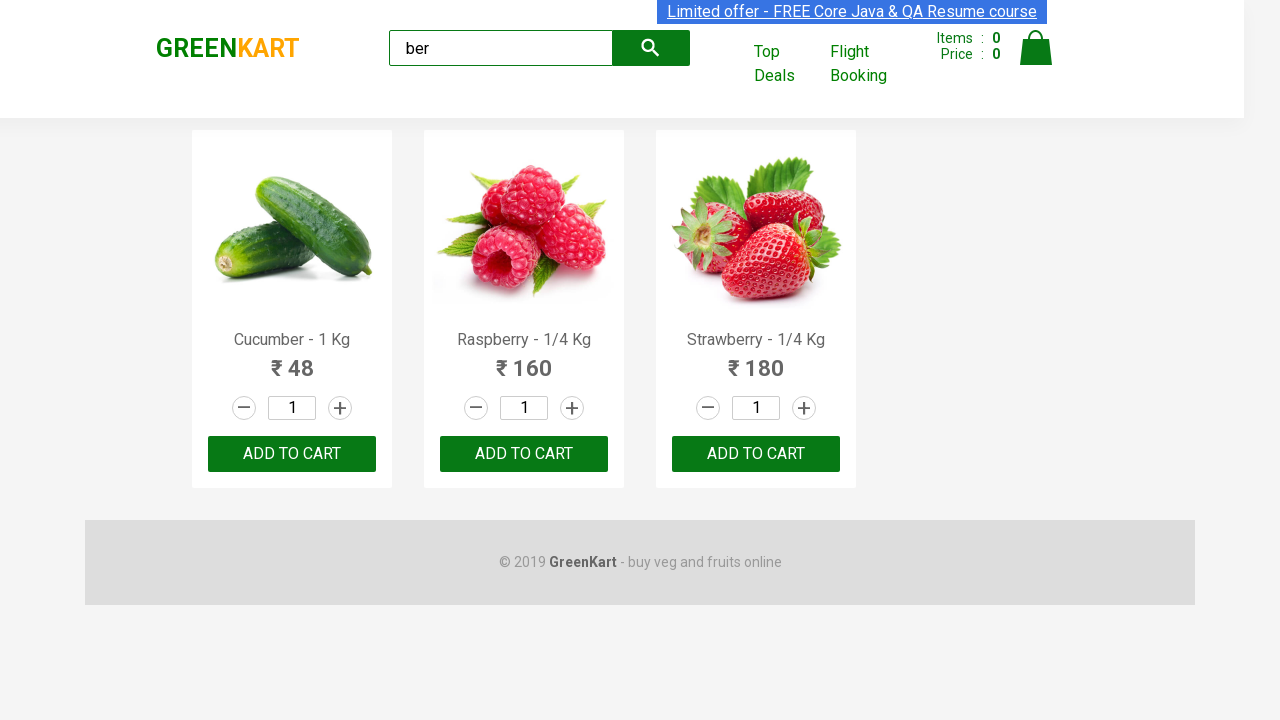

Retrieved product name: Cucumber - 1 Kg
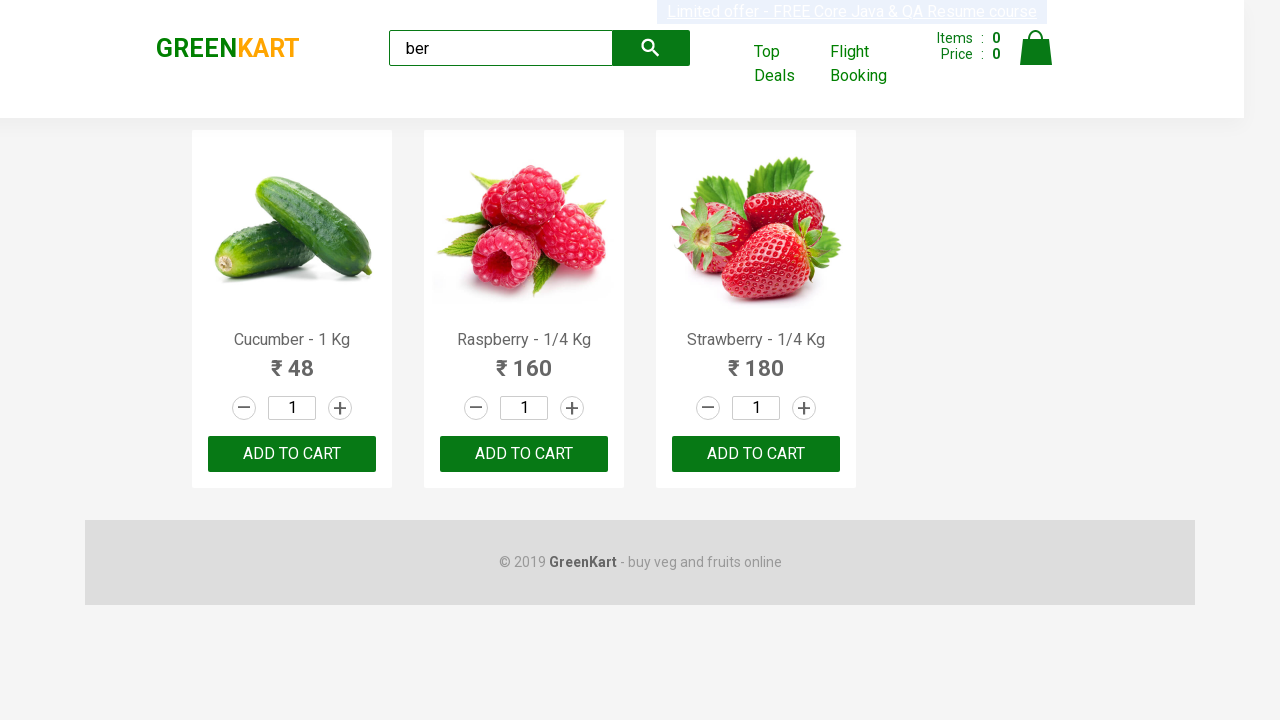

Added product 'Cucumber - 1 Kg' to cart at (292, 454) on xpath=//div[@class='product-action']/button >> nth=0
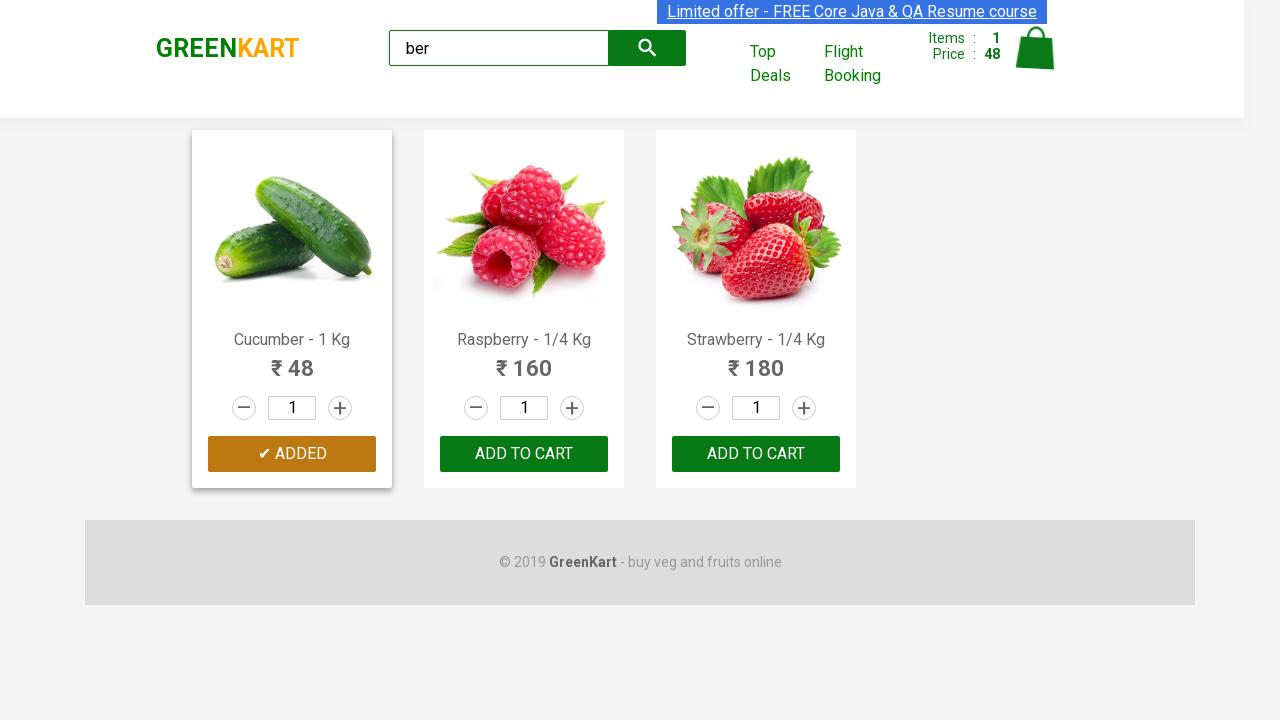

Retrieved product name: Raspberry - 1/4 Kg
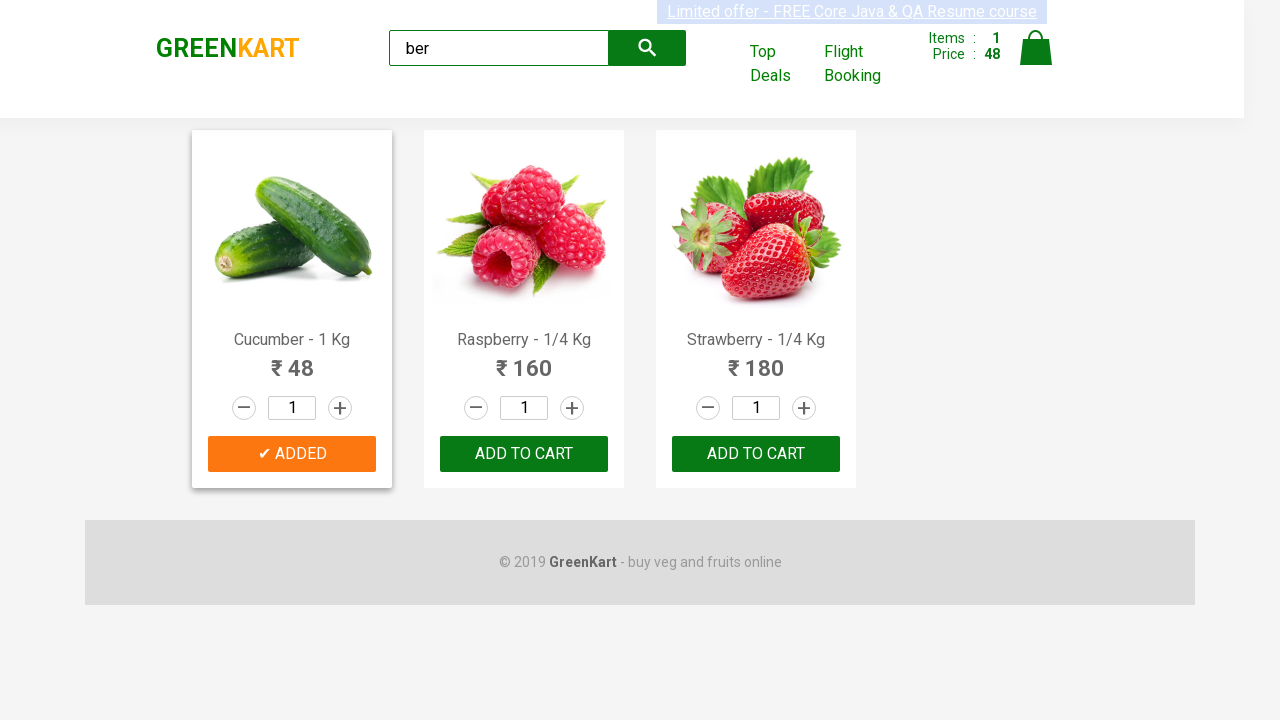

Added product 'Raspberry - 1/4 Kg' to cart at (524, 454) on xpath=//div[@class='product-action']/button >> nth=1
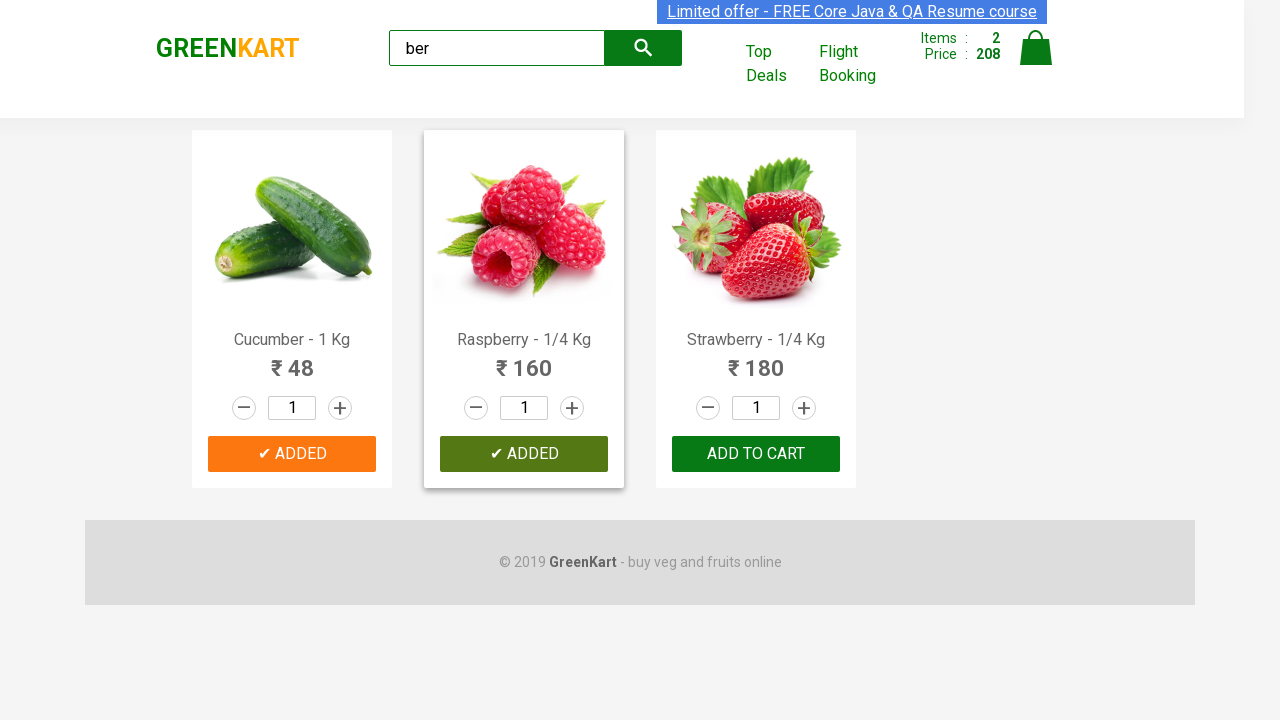

Retrieved product name: Strawberry - 1/4 Kg
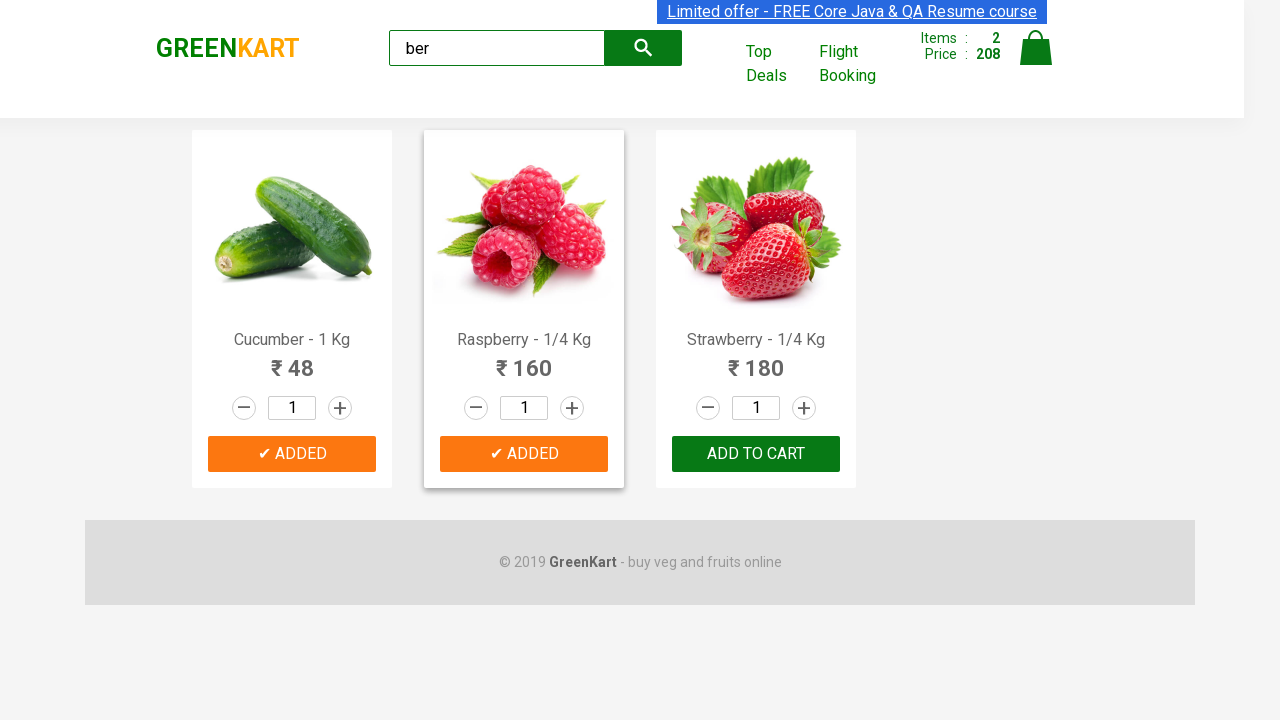

Added product 'Strawberry - 1/4 Kg' to cart at (756, 454) on xpath=//div[@class='product-action']/button >> nth=2
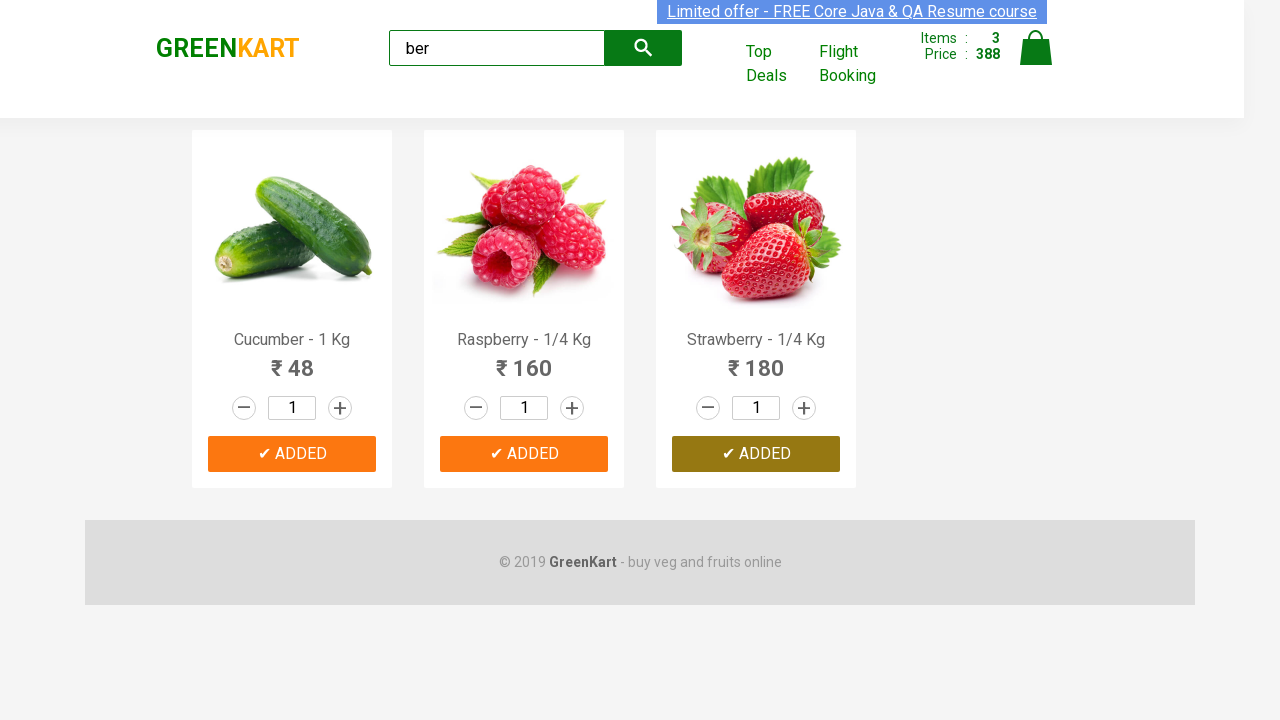

Clicked cart icon to open cart at (1036, 48) on img[alt='Cart']
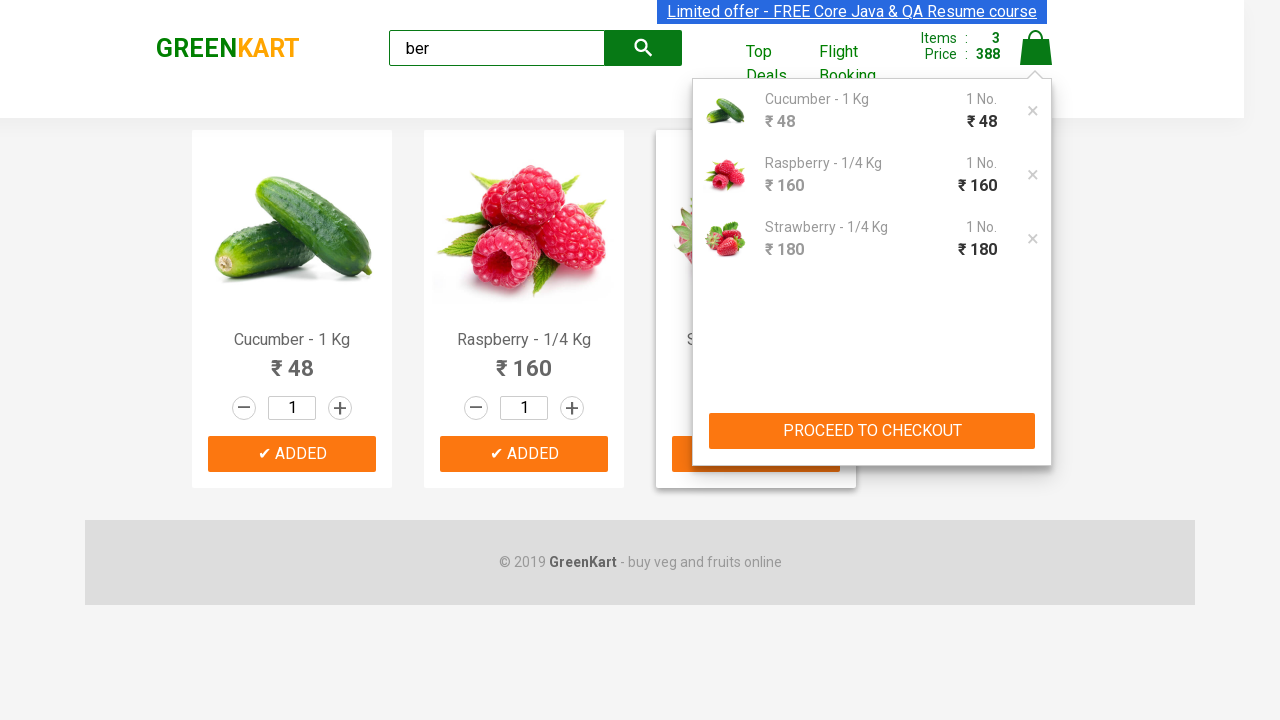

Clicked 'PROCEED TO CHECKOUT' button at (872, 431) on xpath=//button[text() = 'PROCEED TO CHECKOUT']
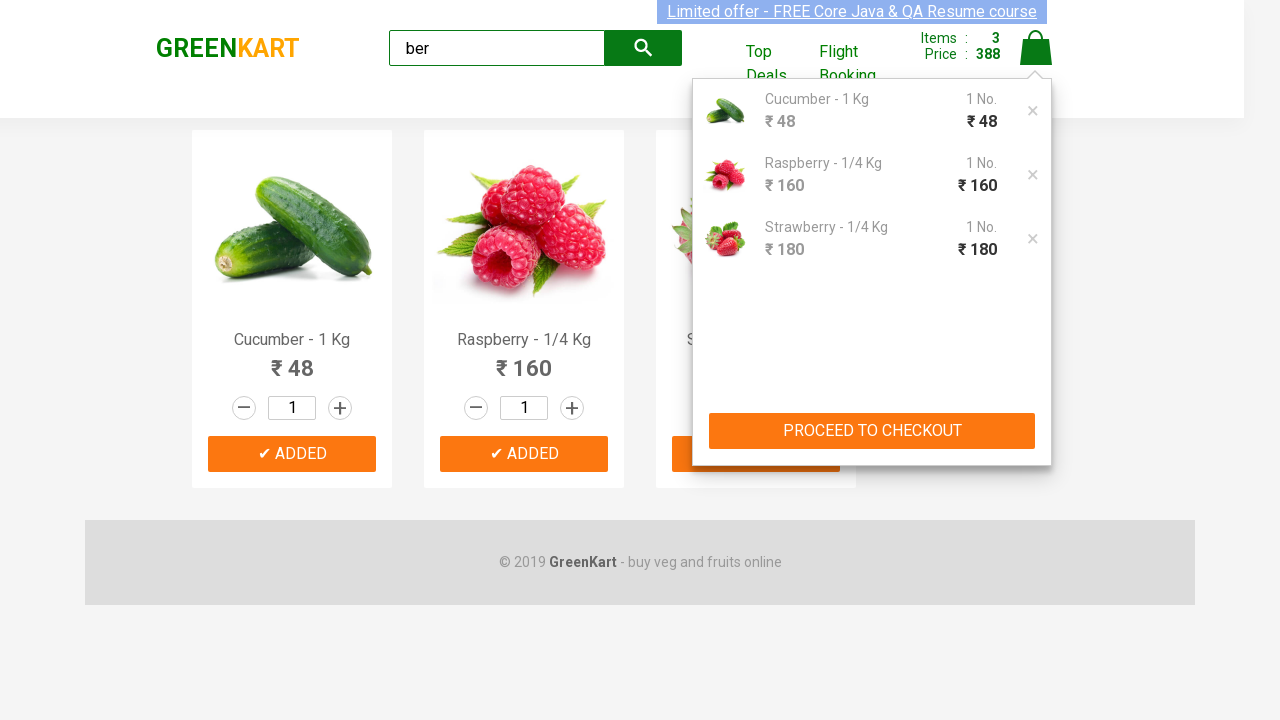

Checkout page loaded with promo code field visible
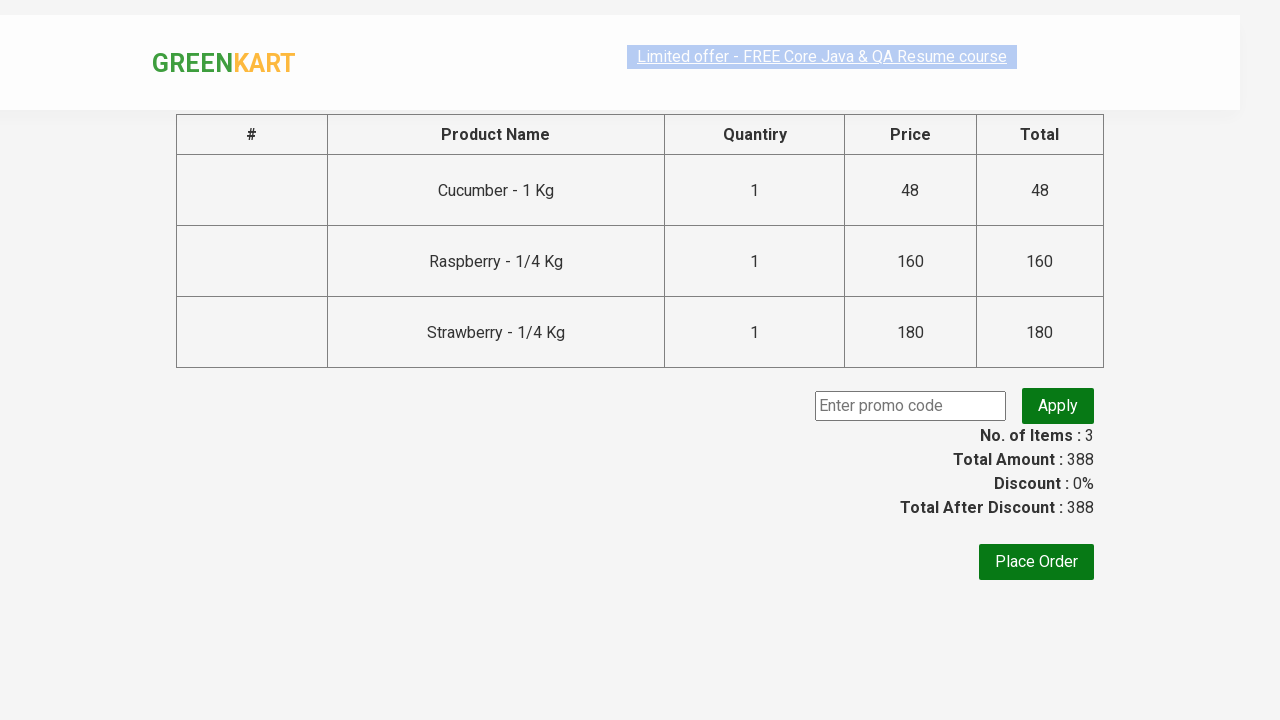

Retrieved all product names from checkout page
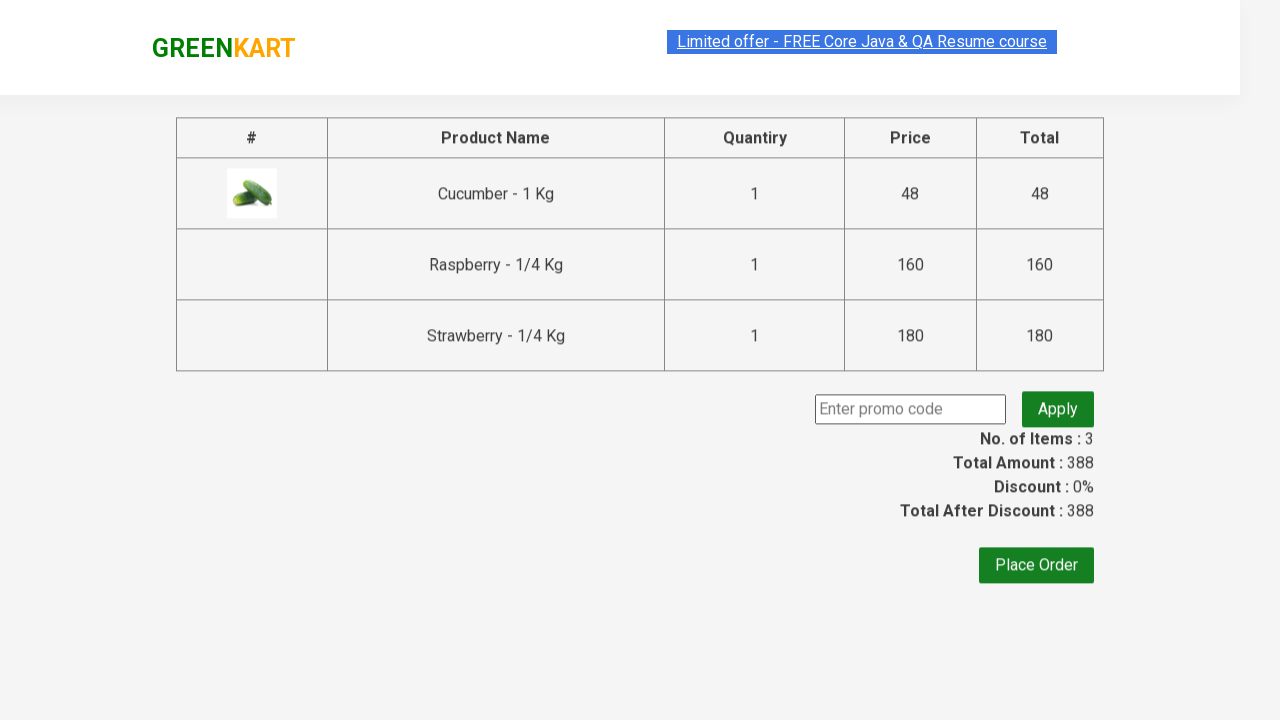

Extracted all product names from checkout
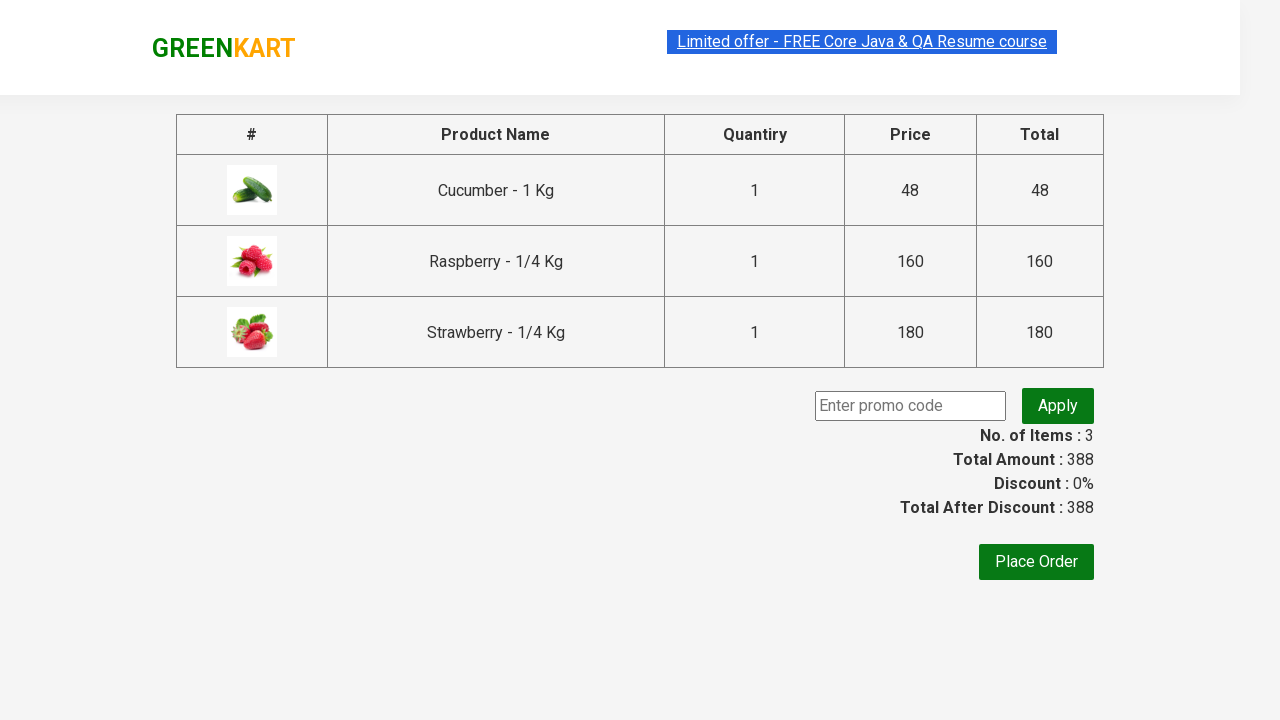

Verified checkout products match selected products
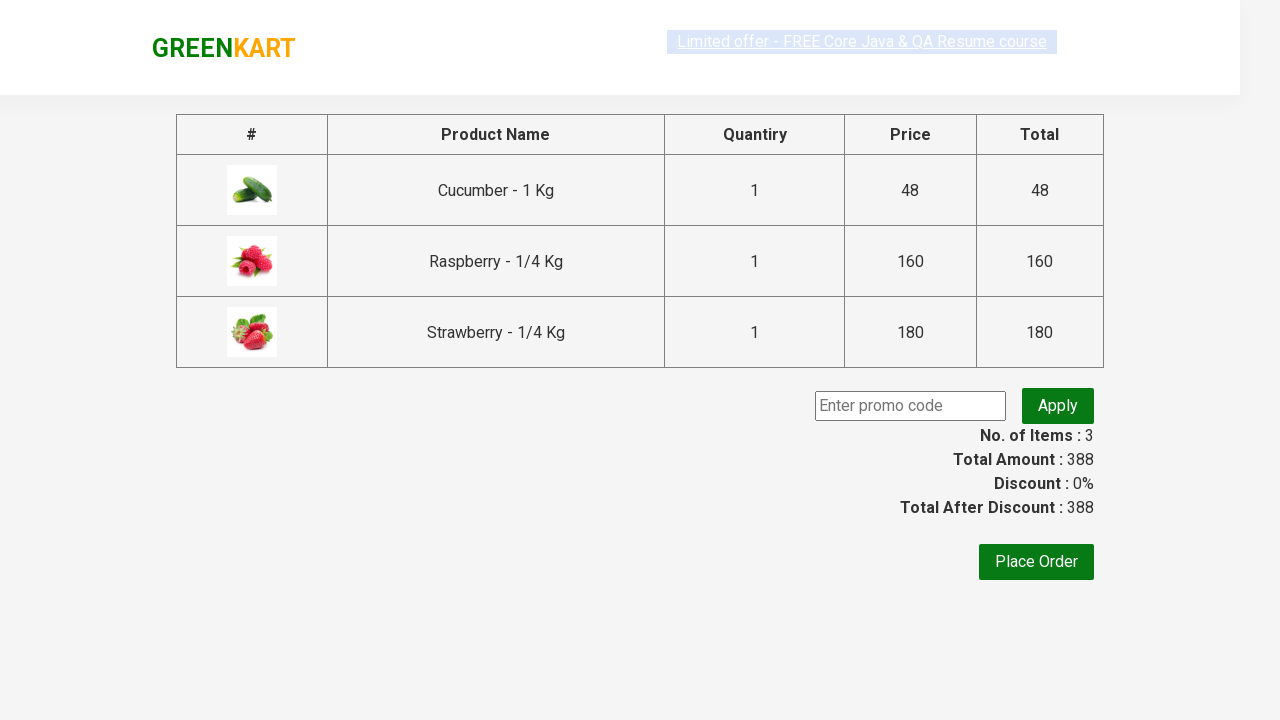

Retrieved original amount before discount: 388
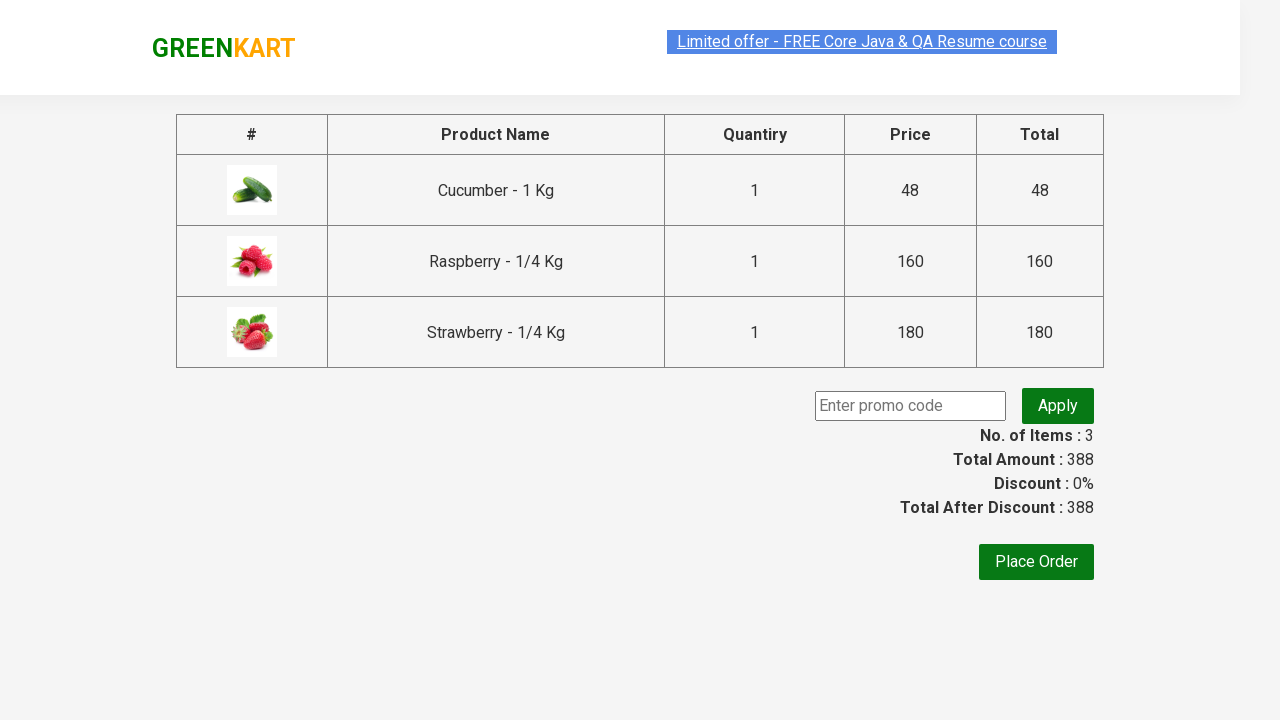

Filled promo code field with 'rahulshettyacademy' on .promoCode
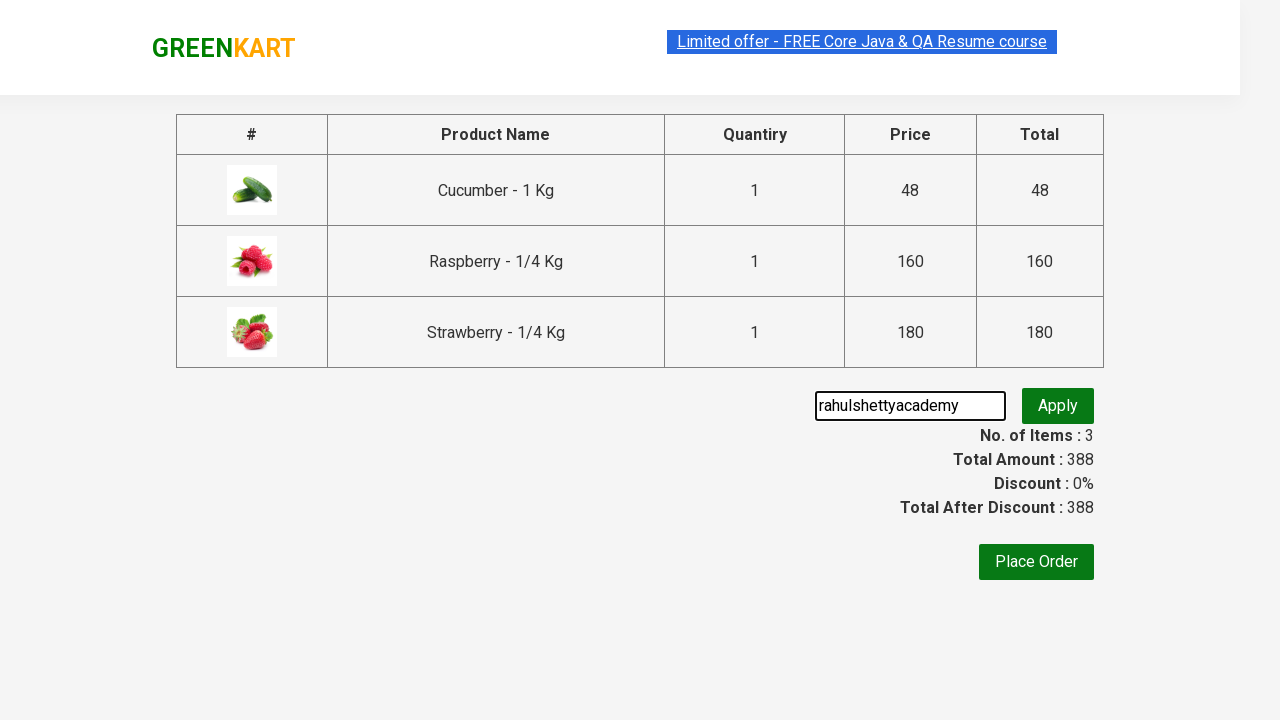

Clicked apply promo code button at (1058, 406) on .promoBtn
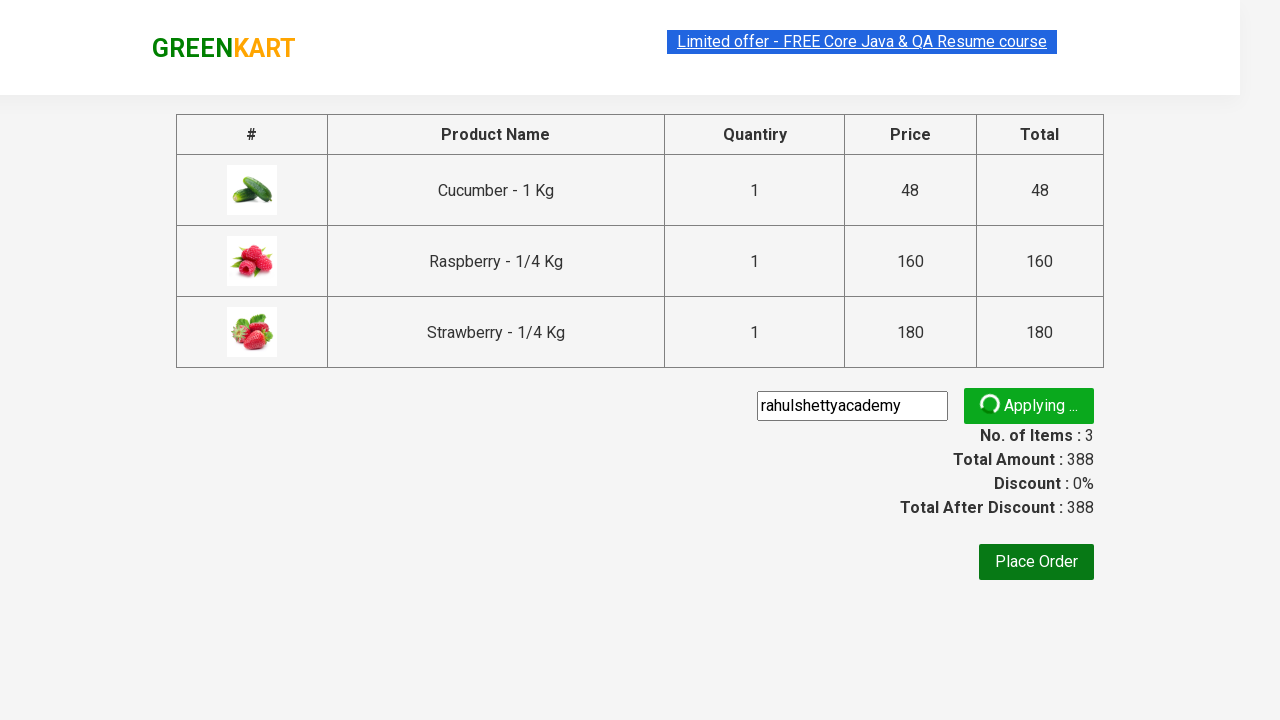

Promo code applied successfully, promo info displayed
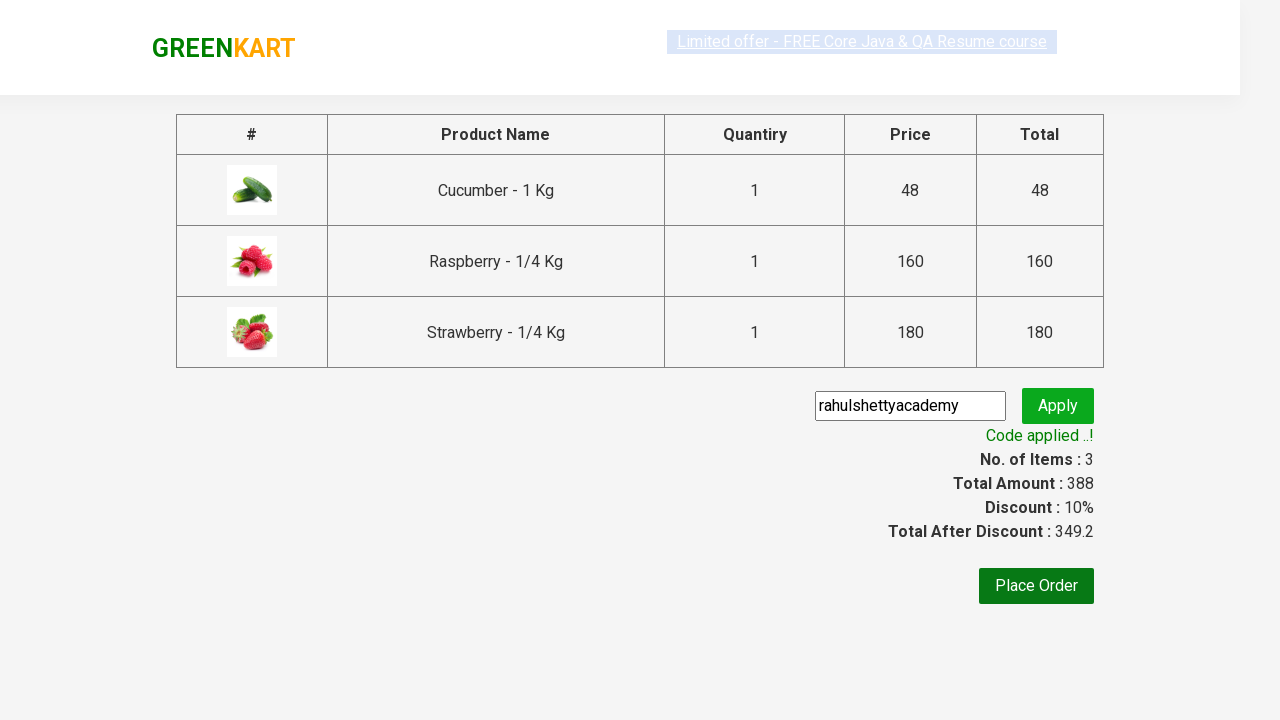

Retrieved discounted amount: 349.2
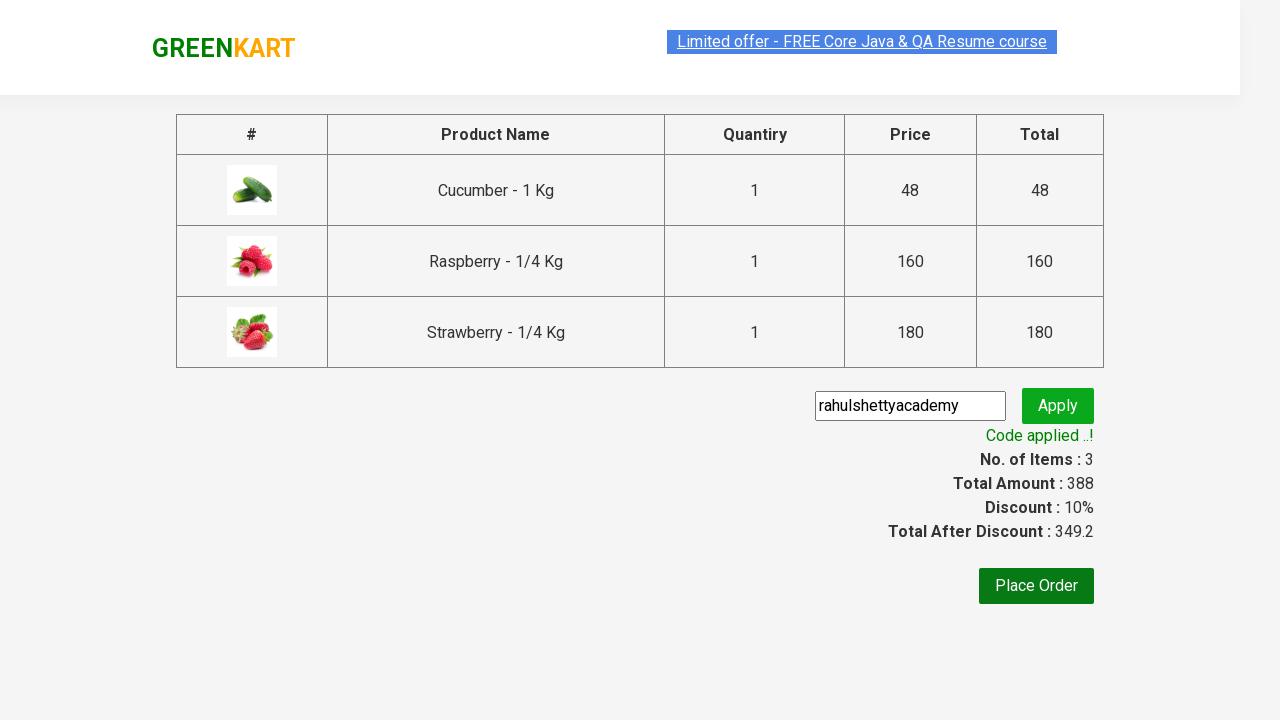

Verified discount amount is less than original amount
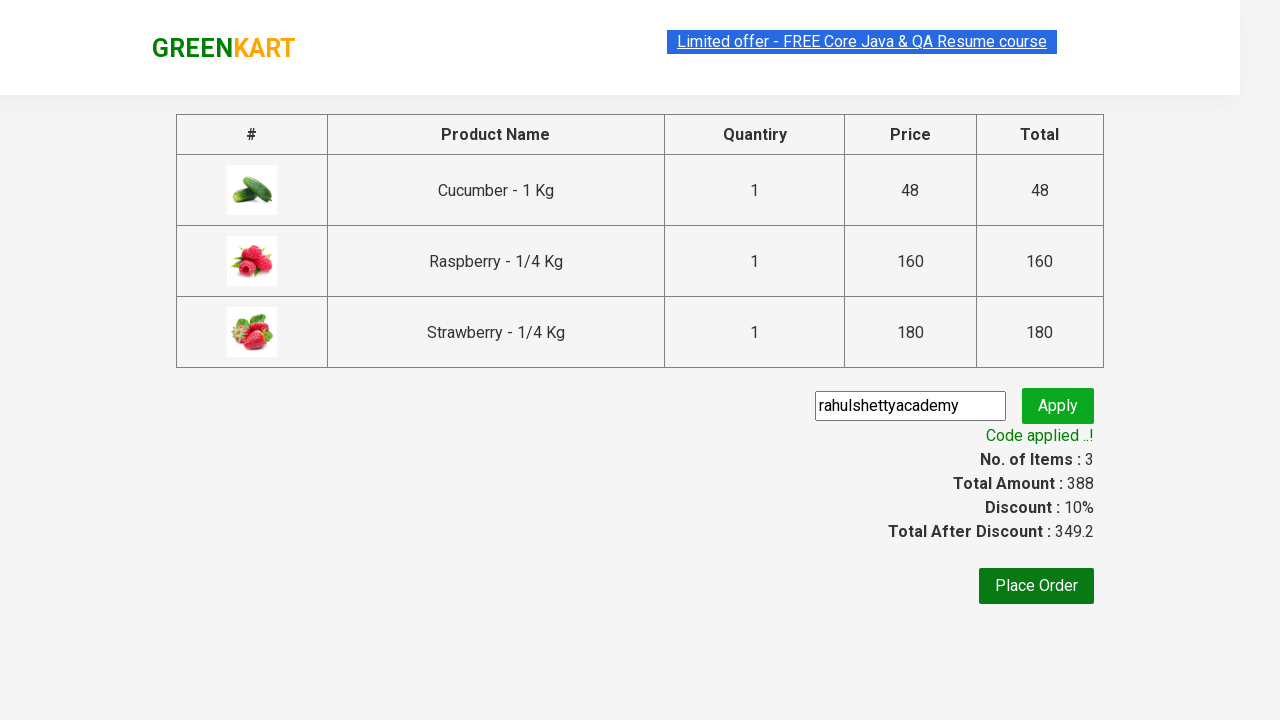

Retrieved all individual product amounts
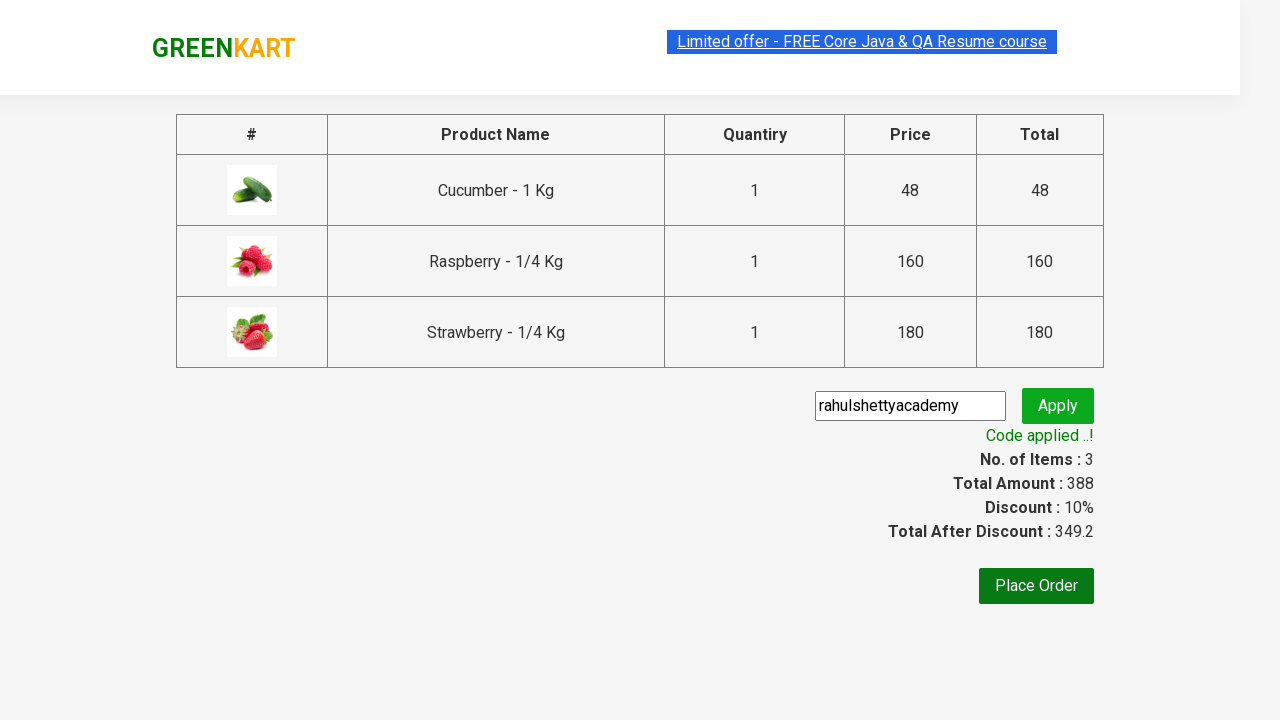

Calculated sum of individual products: 388
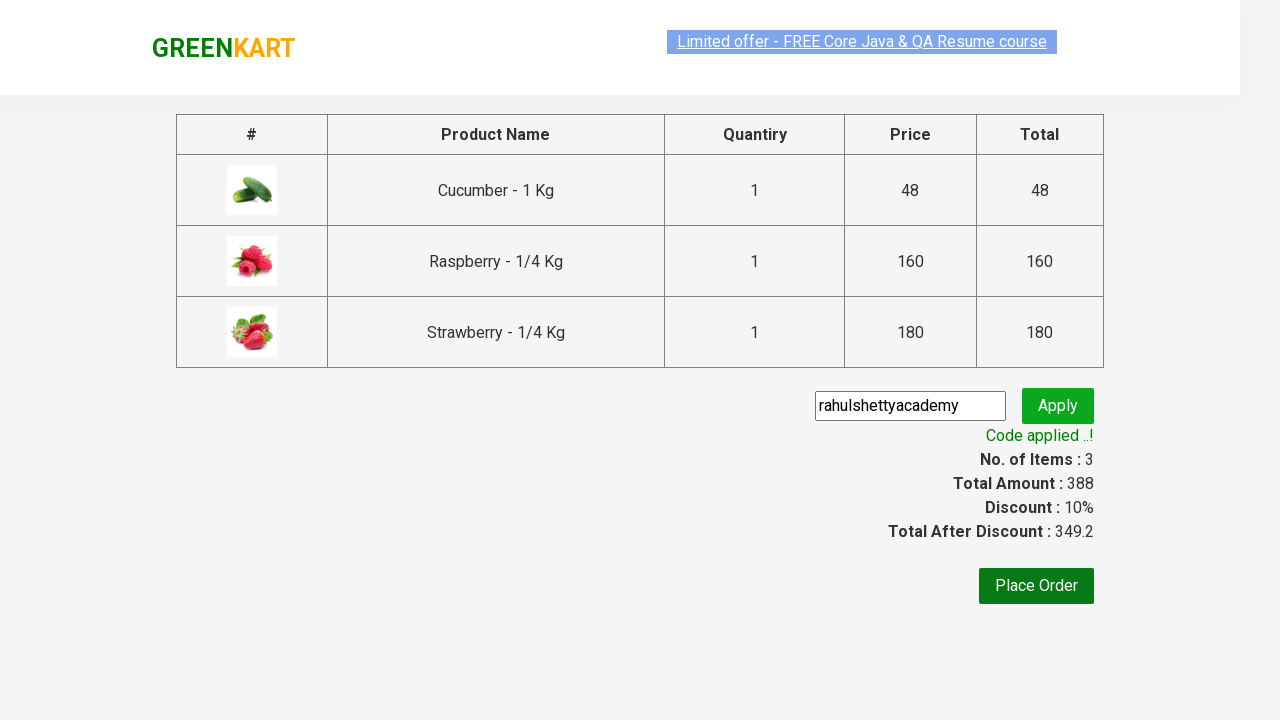

Retrieved total amount from checkout: 388
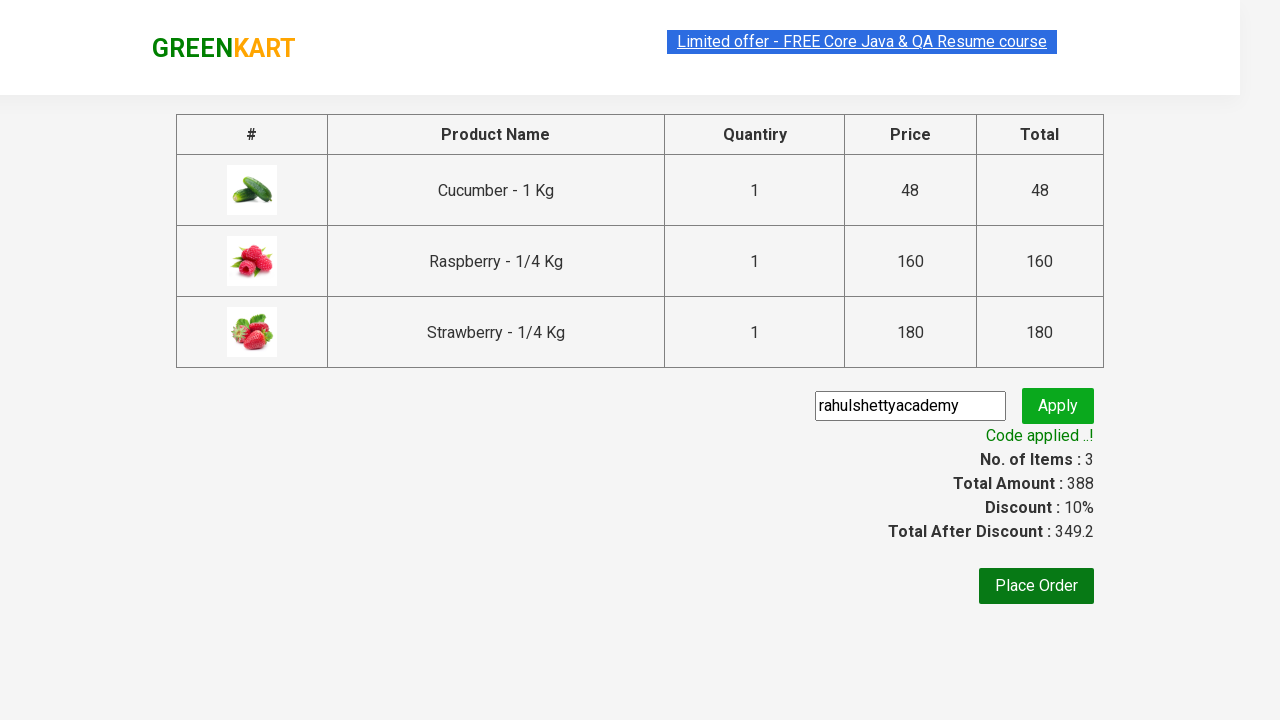

Verified sum of individual products equals total amount
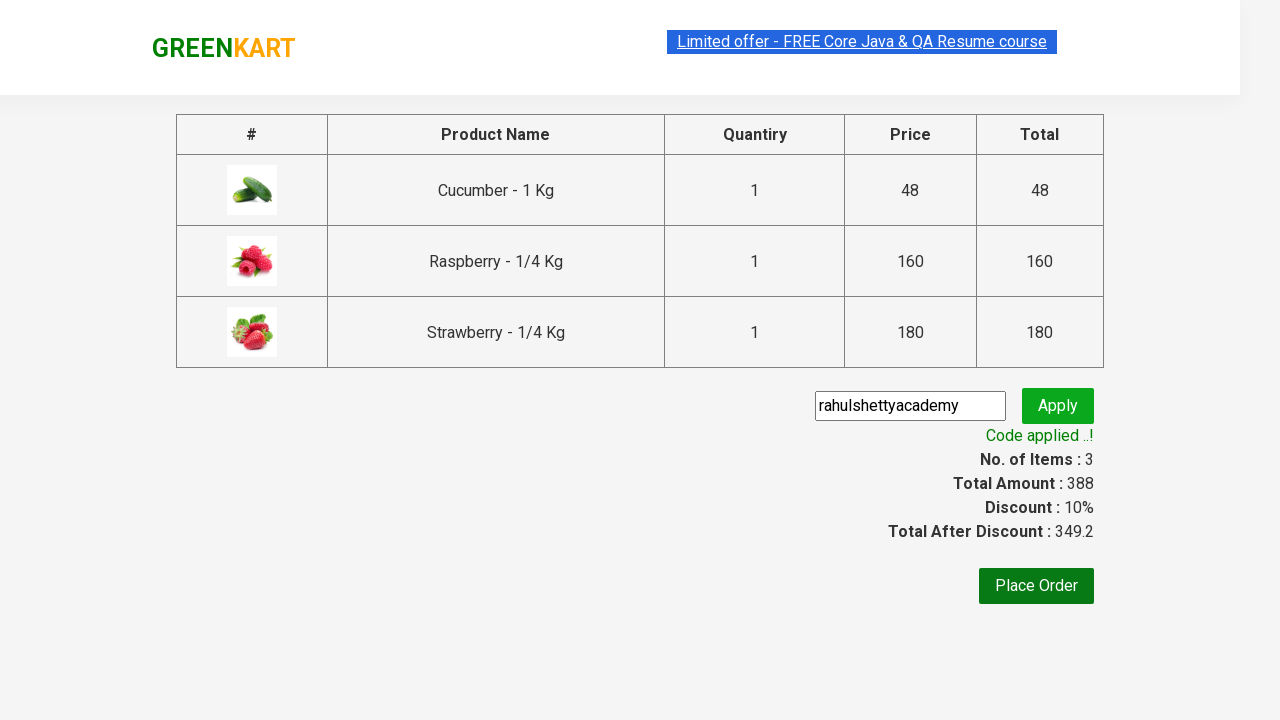

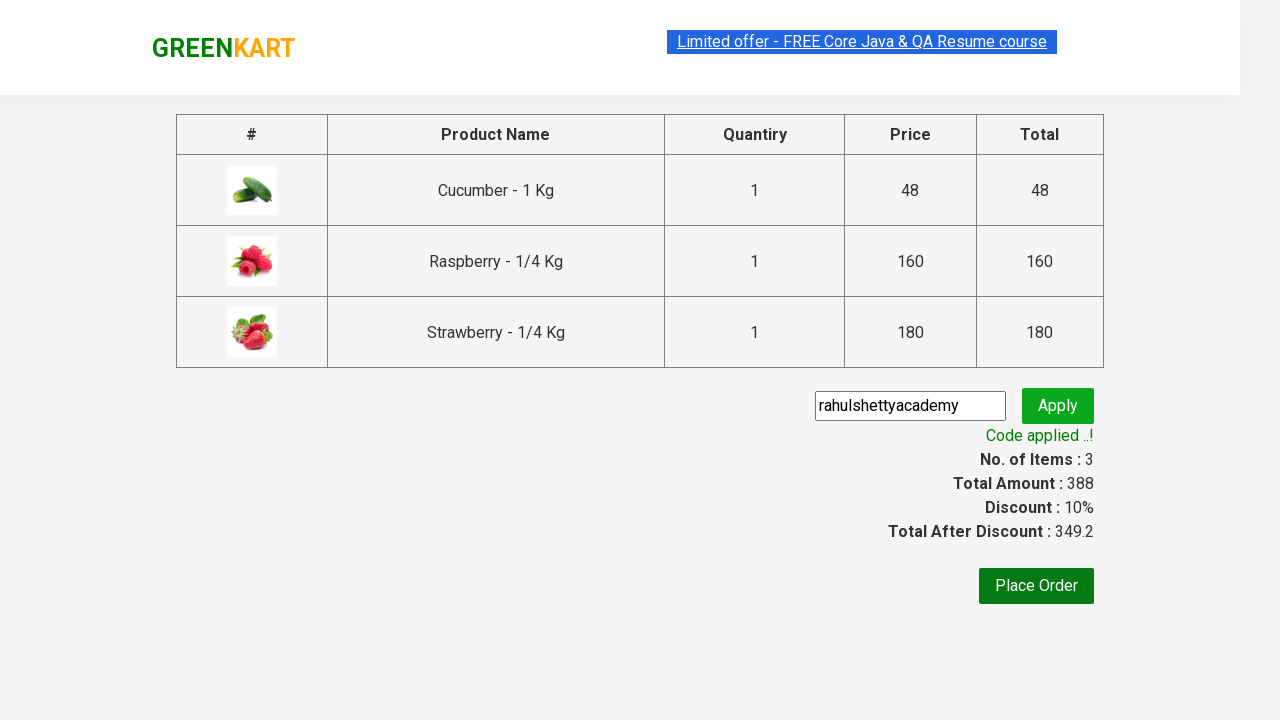